Tests a form submission flow by clicking a link, then filling out a registration-style form with first name, last name, city, and country fields before submitting

Starting URL: http://suninjuly.github.io/find_link_text

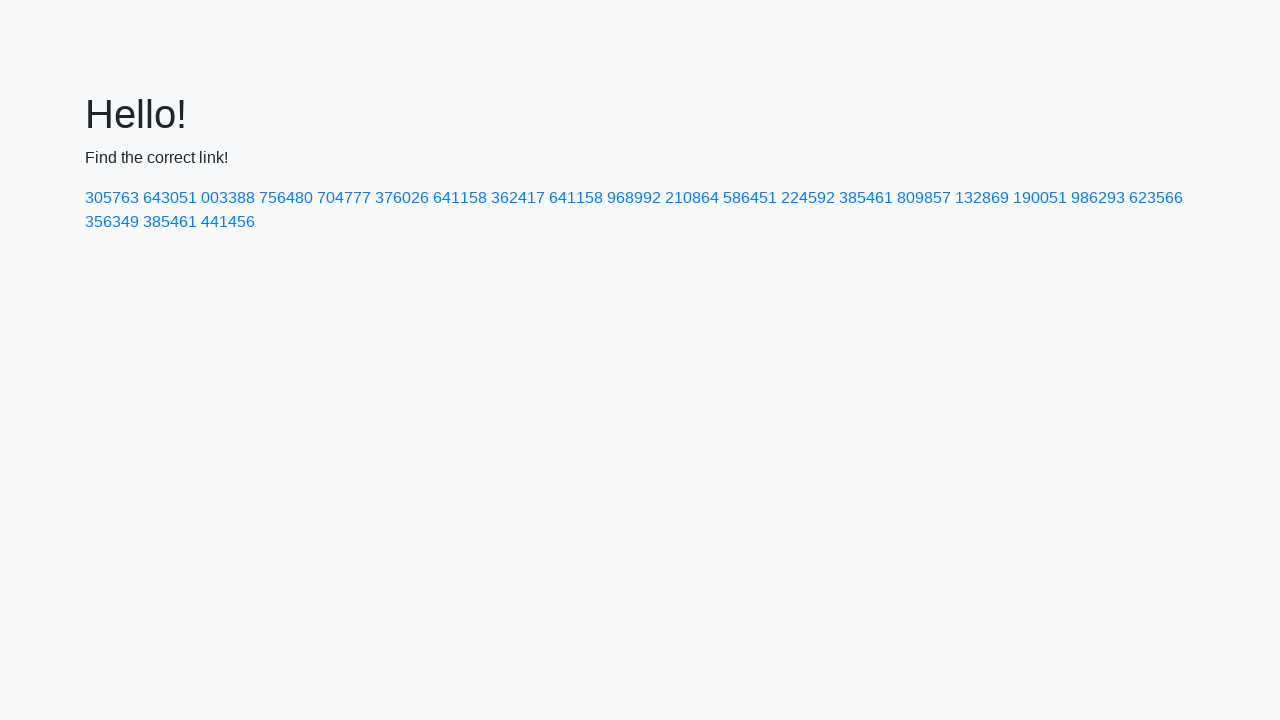

Clicked link with text '224592' at (808, 198) on text=224592
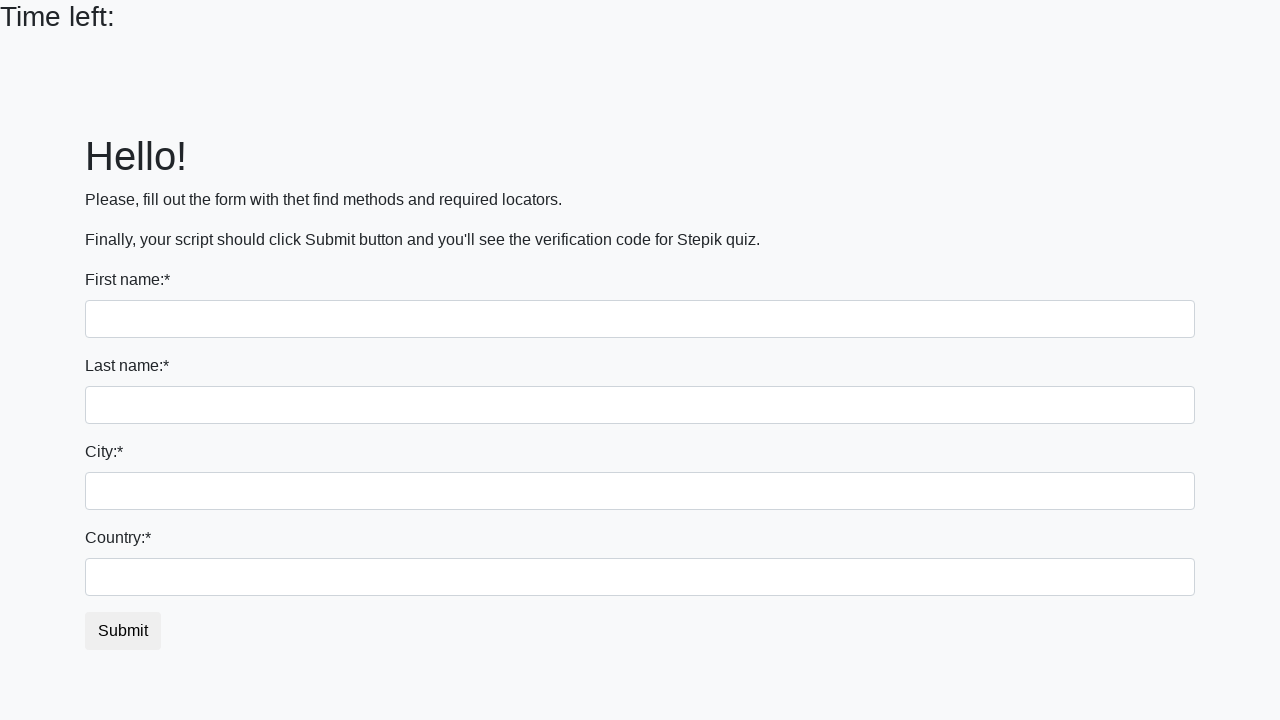

Filled first name field with 'Test' on input[name='first_name']
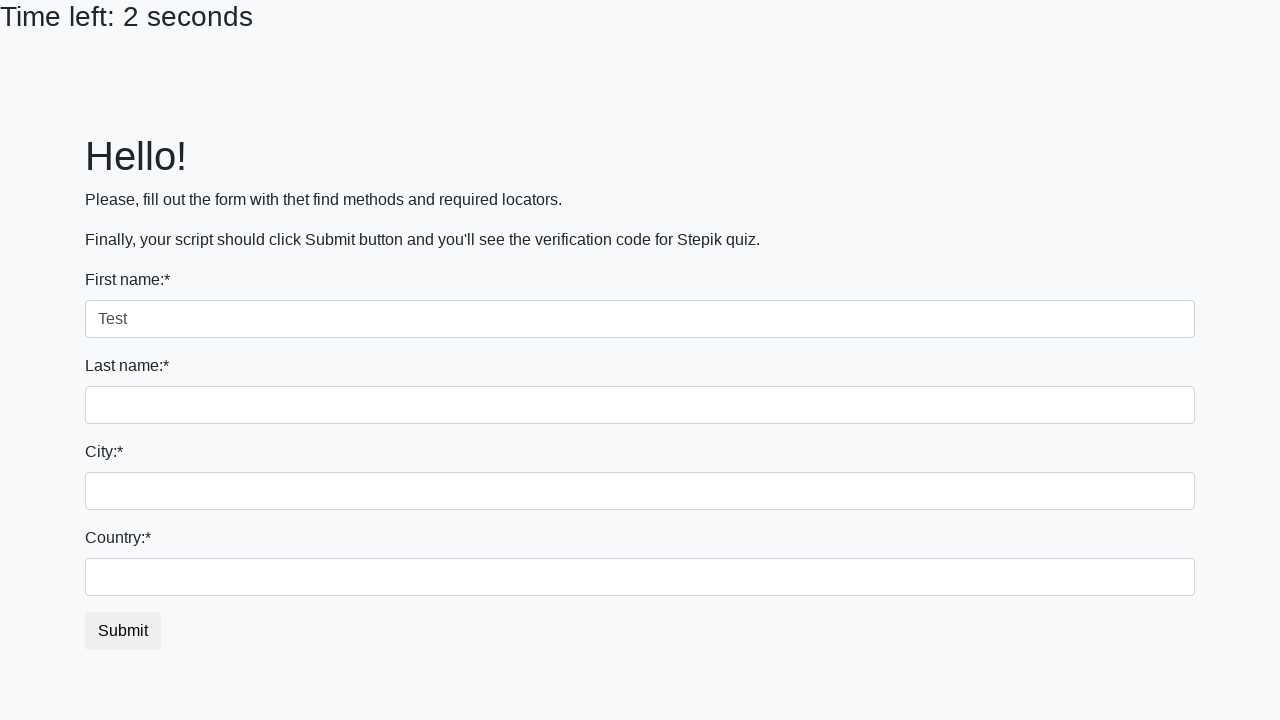

Filled last name field with 'Testovich' on input[name='last_name']
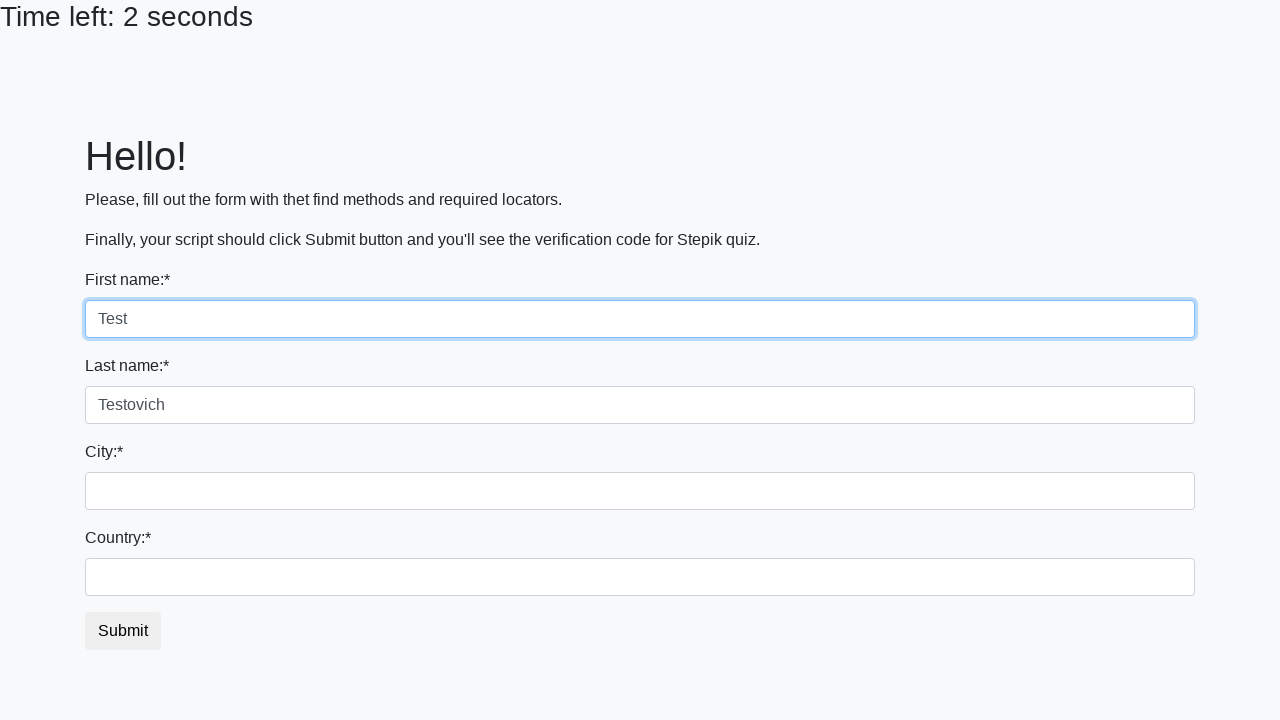

Filled city field with 'Testovburg' on input[name='firstname']
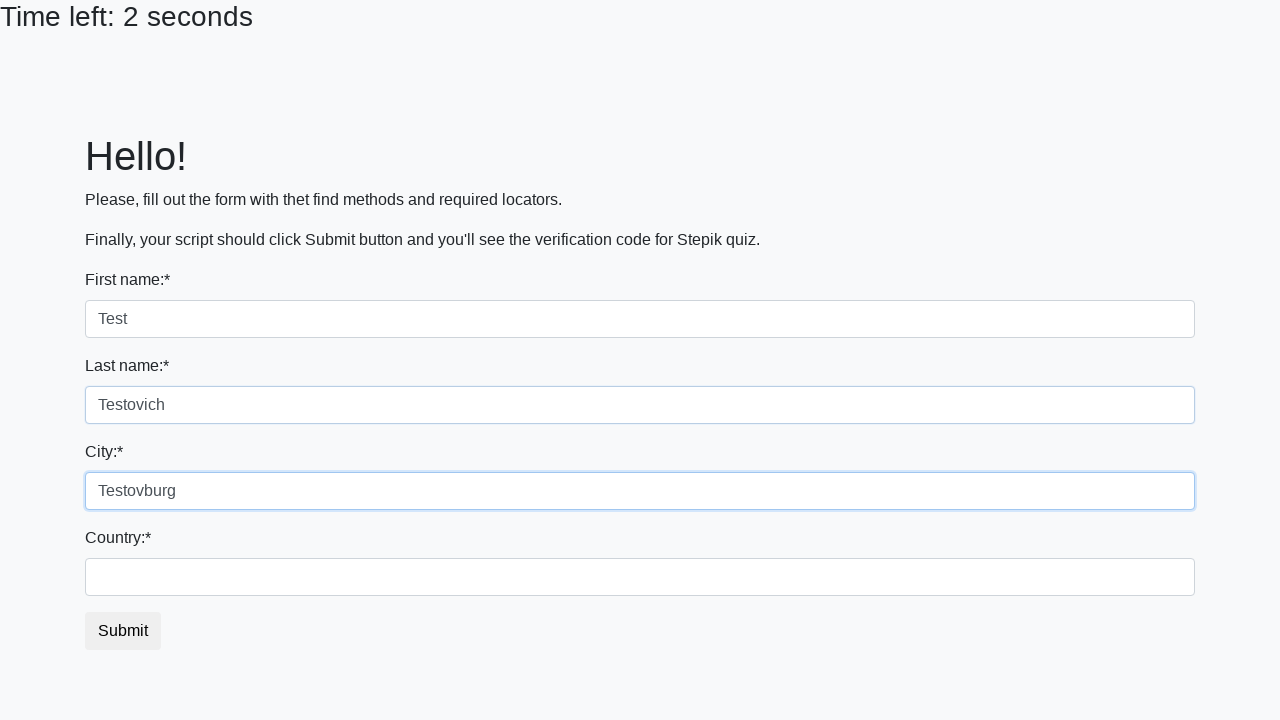

Filled country field with 'Russia' on #country
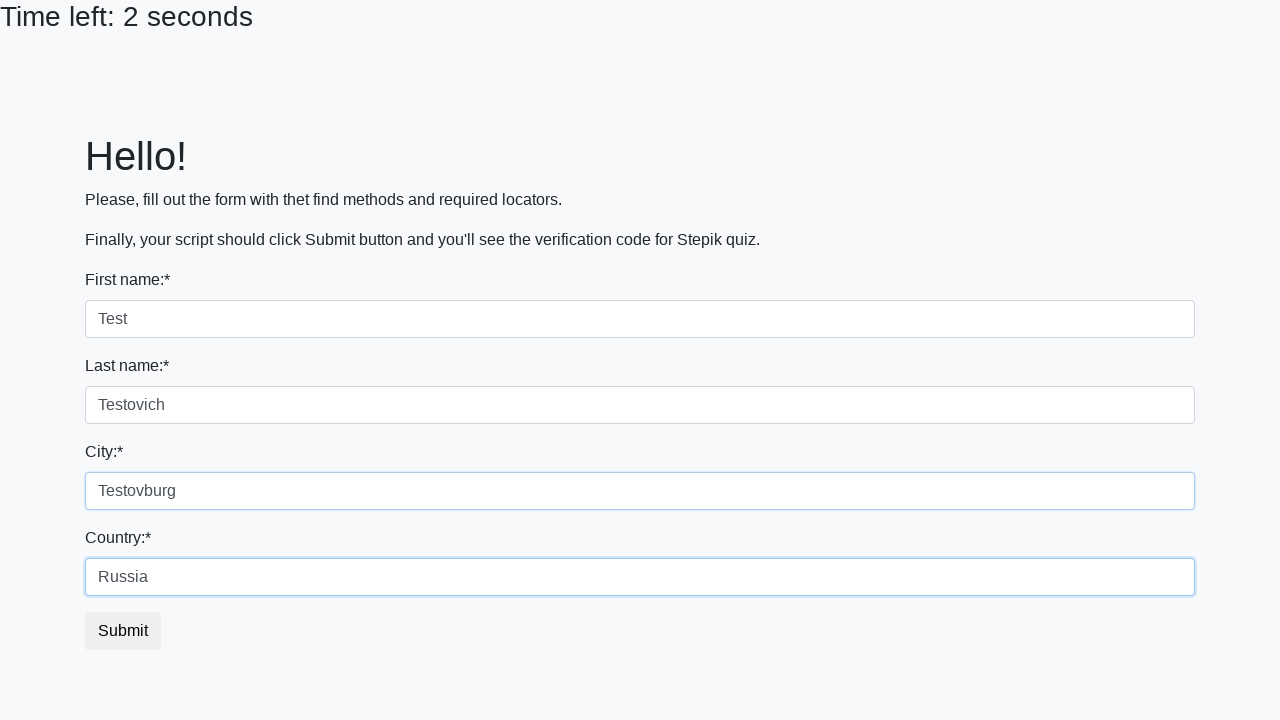

Clicked submit button at (123, 631) on .btn.btn-default
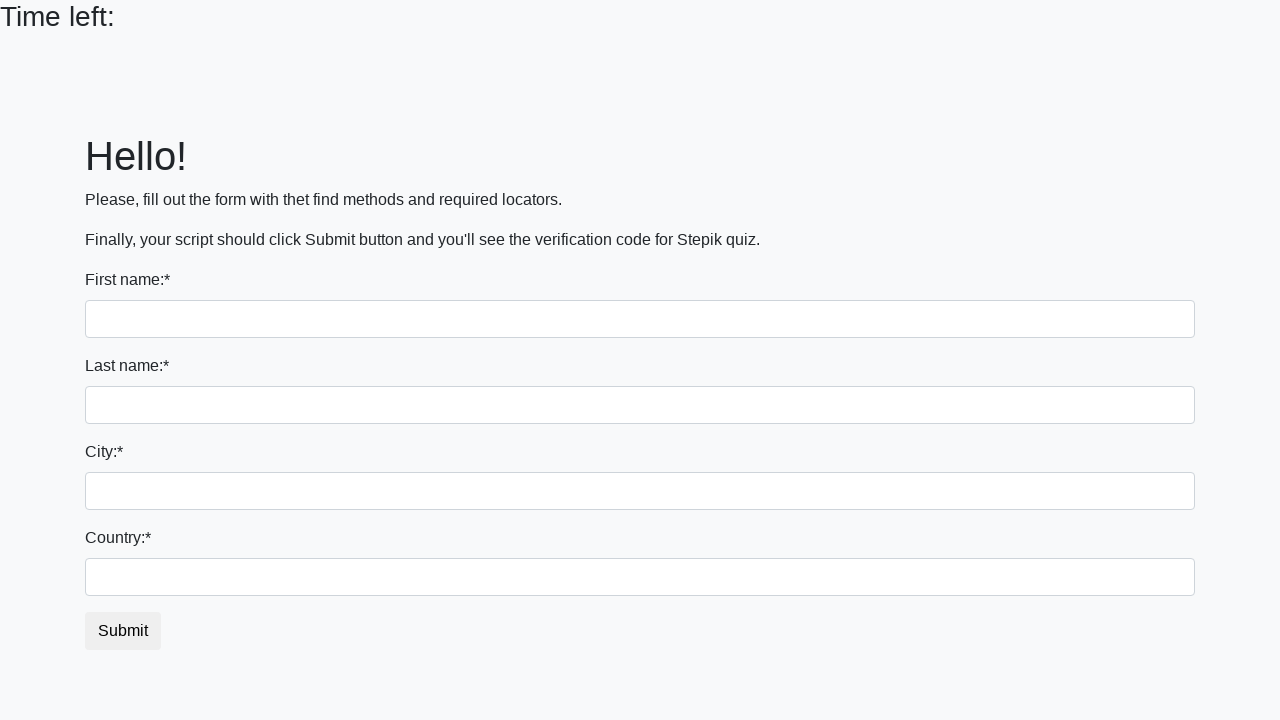

Waited 2 seconds for page to process
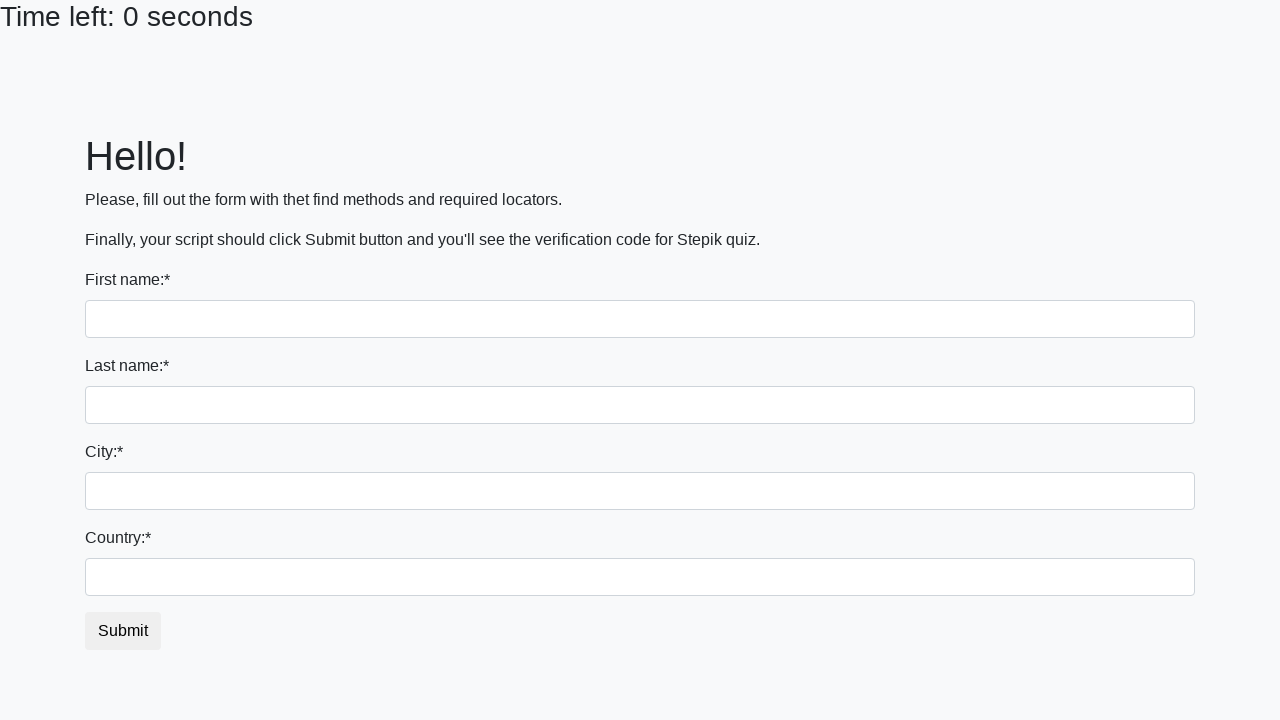

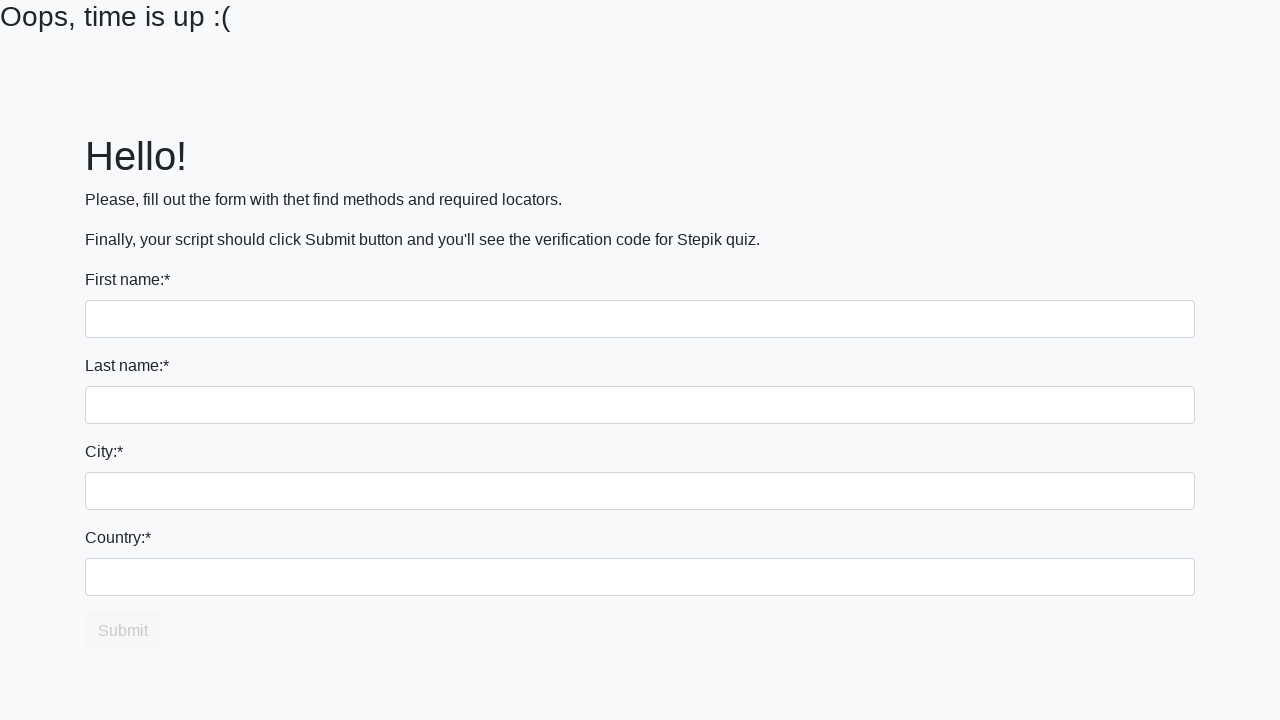